Opens the Flipkart e-commerce website and waits for the page to load

Starting URL: https://www.flipkart.com

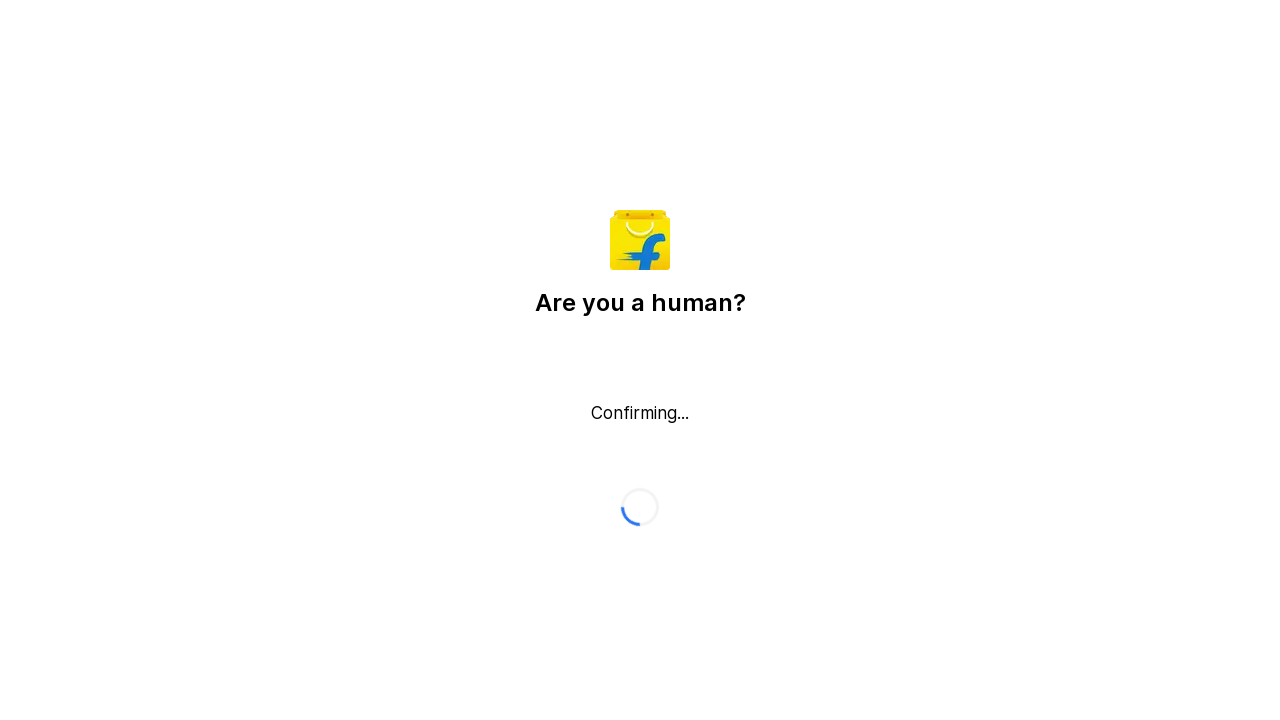

Navigated to Flipkart homepage
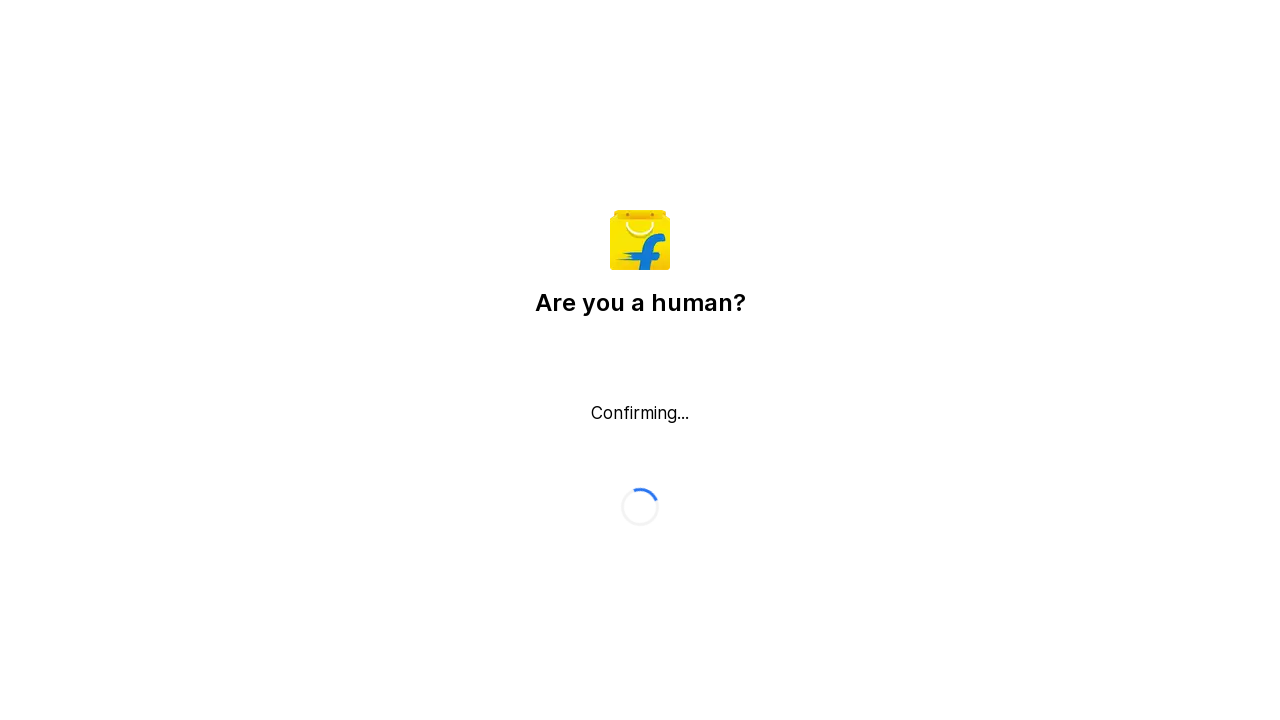

Page DOM content loaded
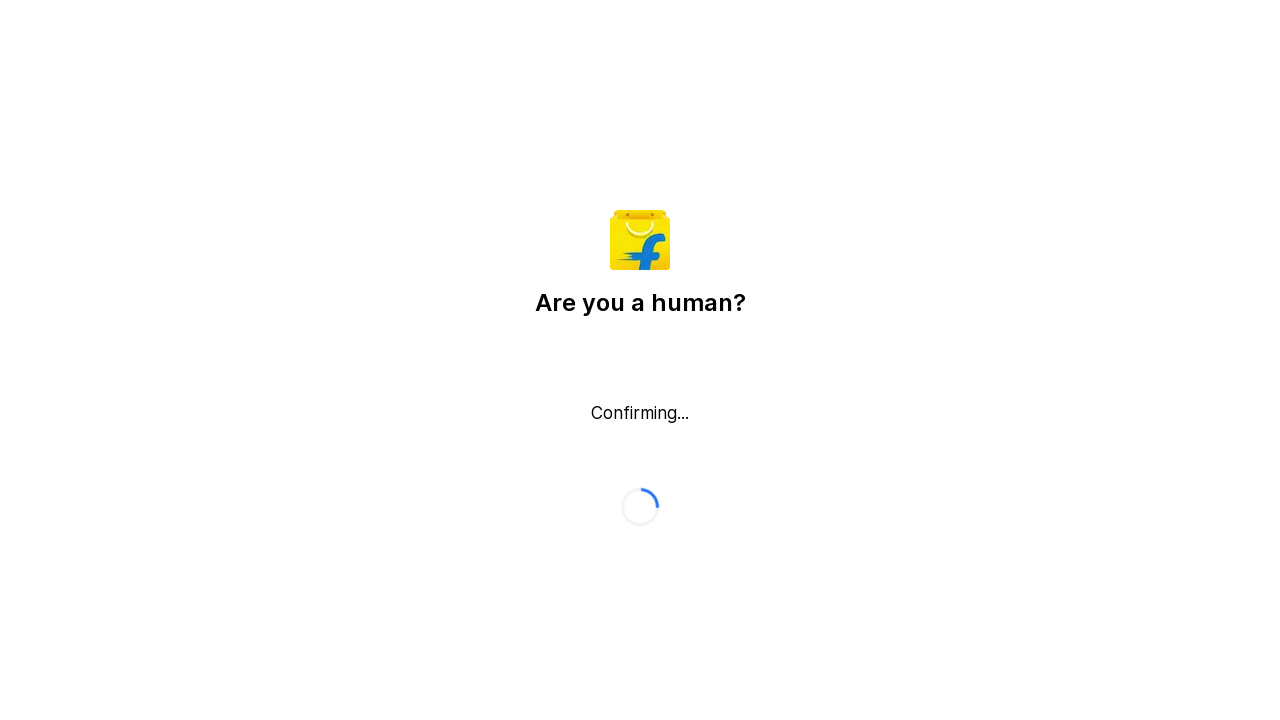

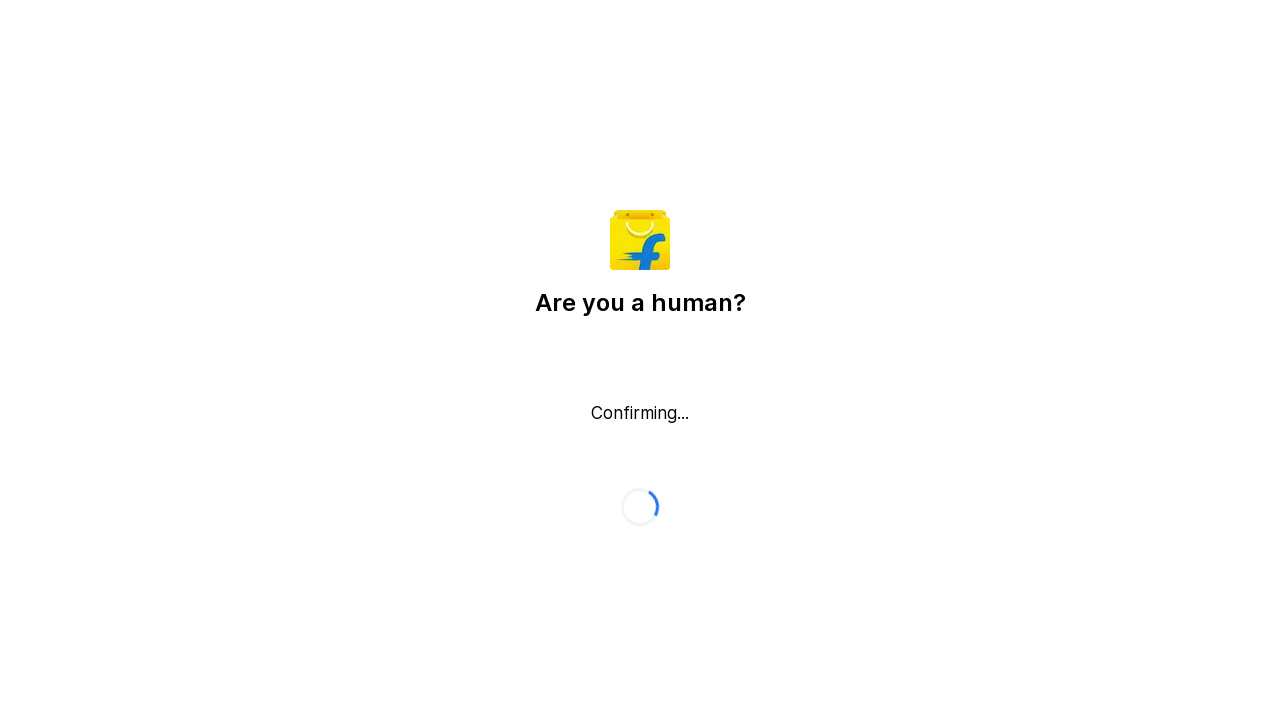